Navigates to the All Courses page and counts the number of courses displayed

Starting URL: https://alchemy.hguy.co/lms

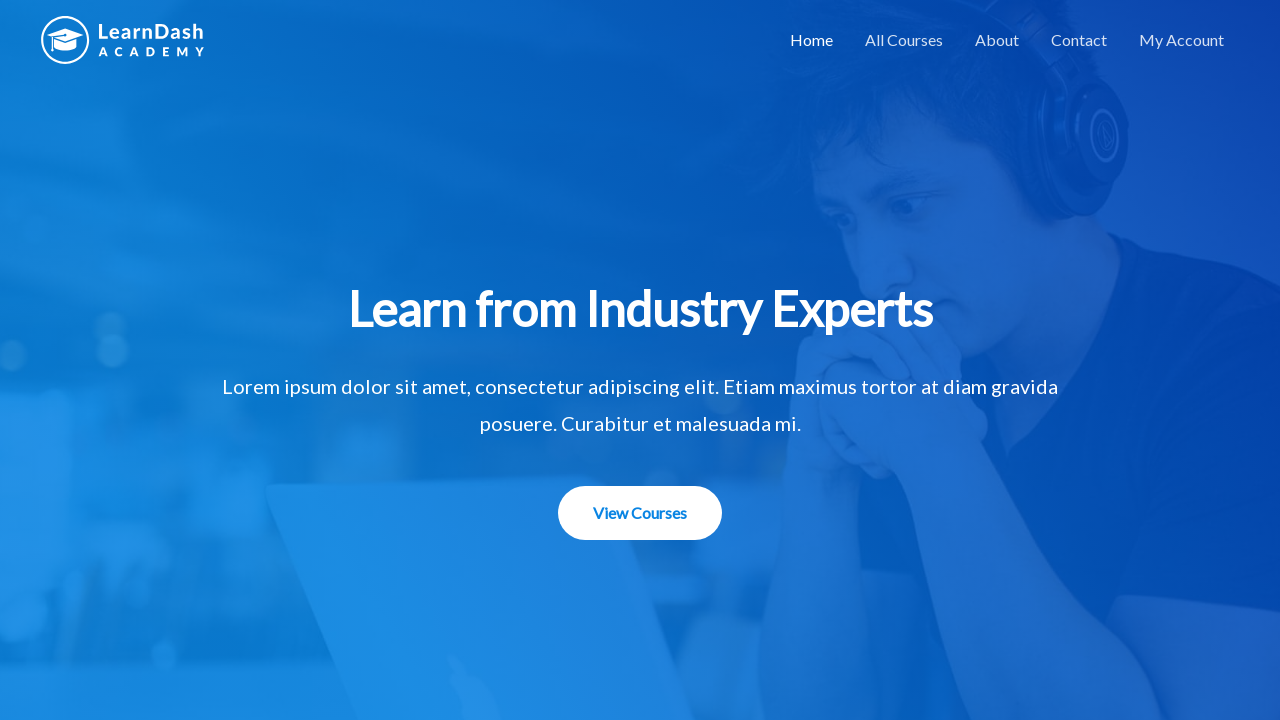

Clicked on All Courses menu item at (904, 40) on xpath=//li[@id='menu-item-1508']/a[1]
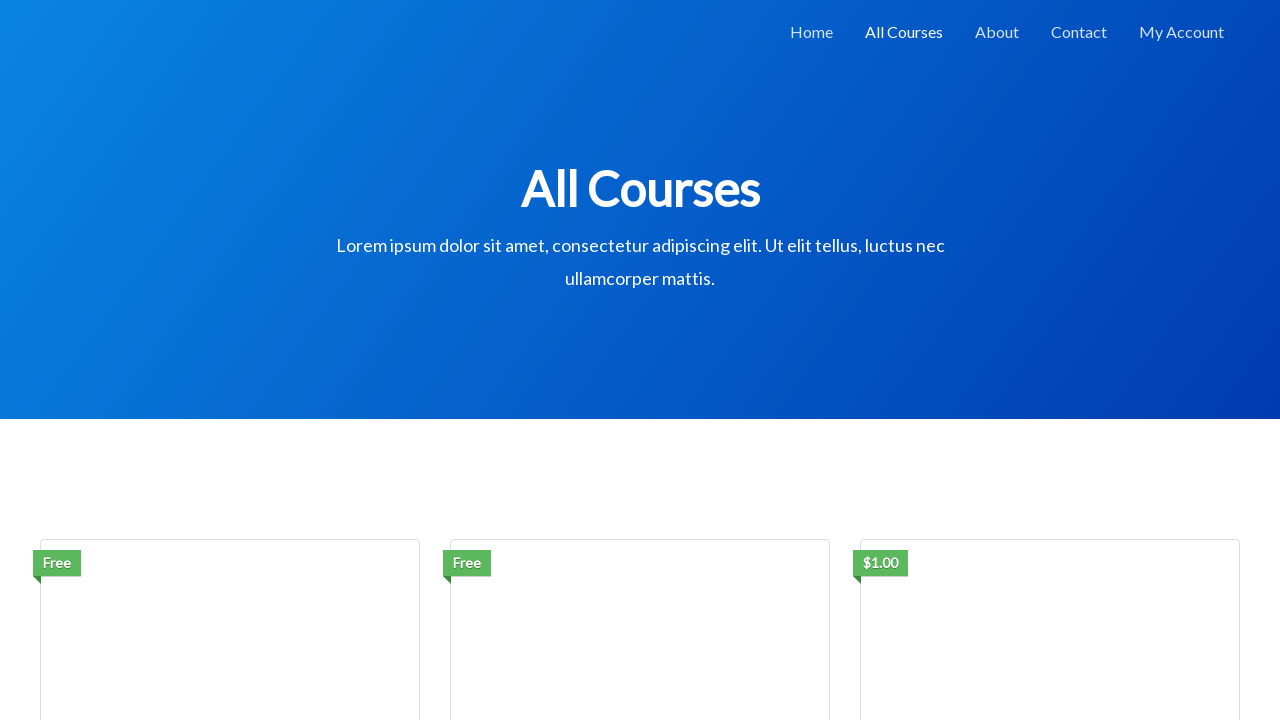

Course entries loaded on All Courses page
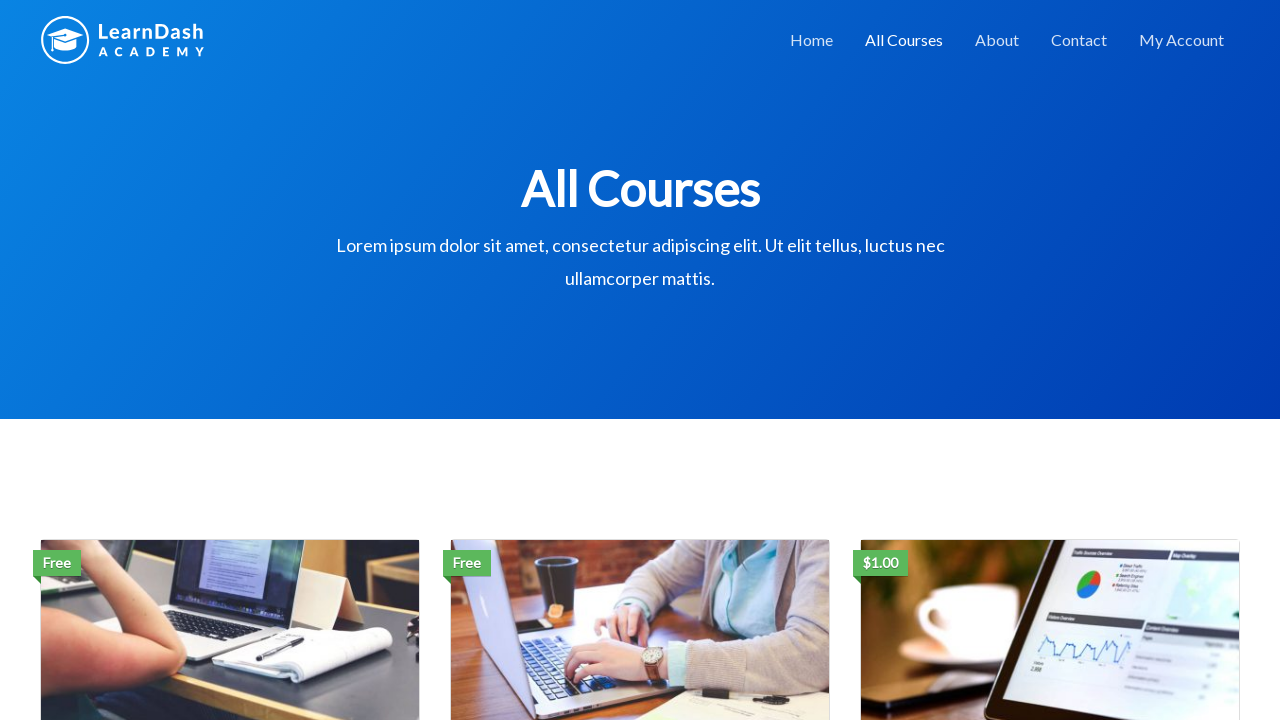

Counted 3 courses displayed on the page
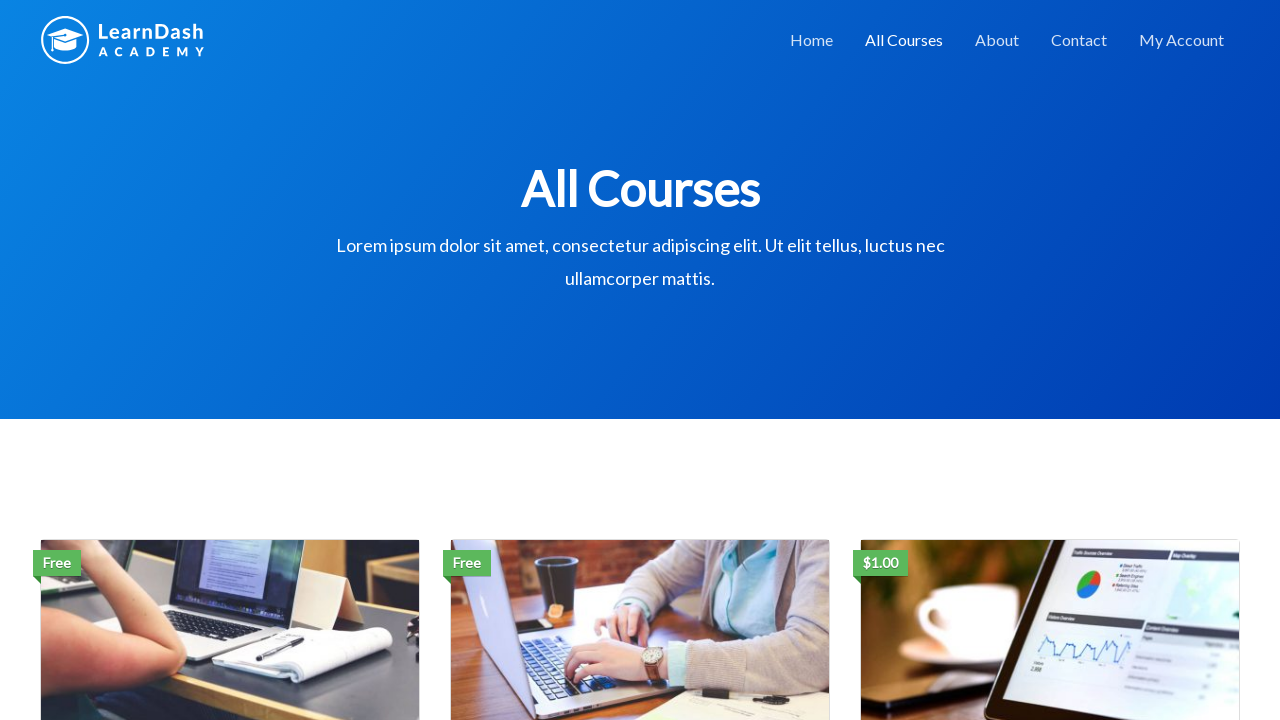

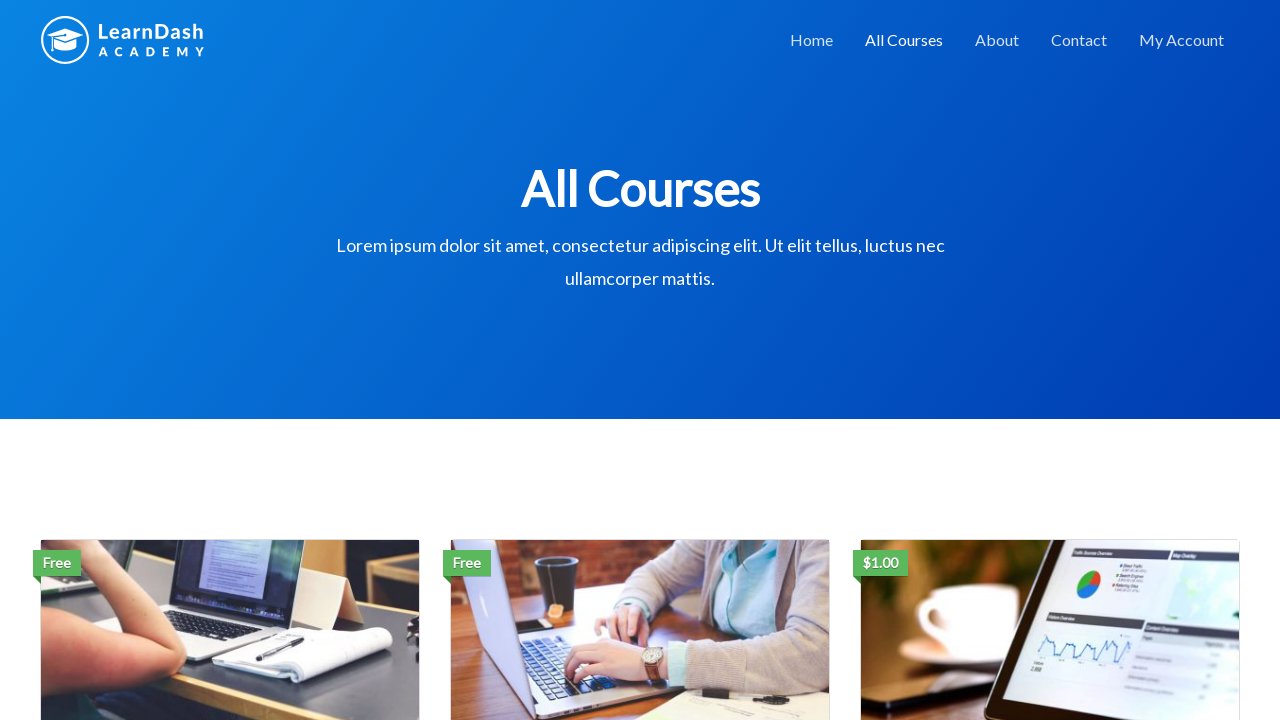